Tests dynamic content loading by clicking a Start button and verifying that "Hello World!" text appears after the loading completes (using locator-based wait)

Starting URL: https://the-internet.herokuapp.com/dynamic_loading/1

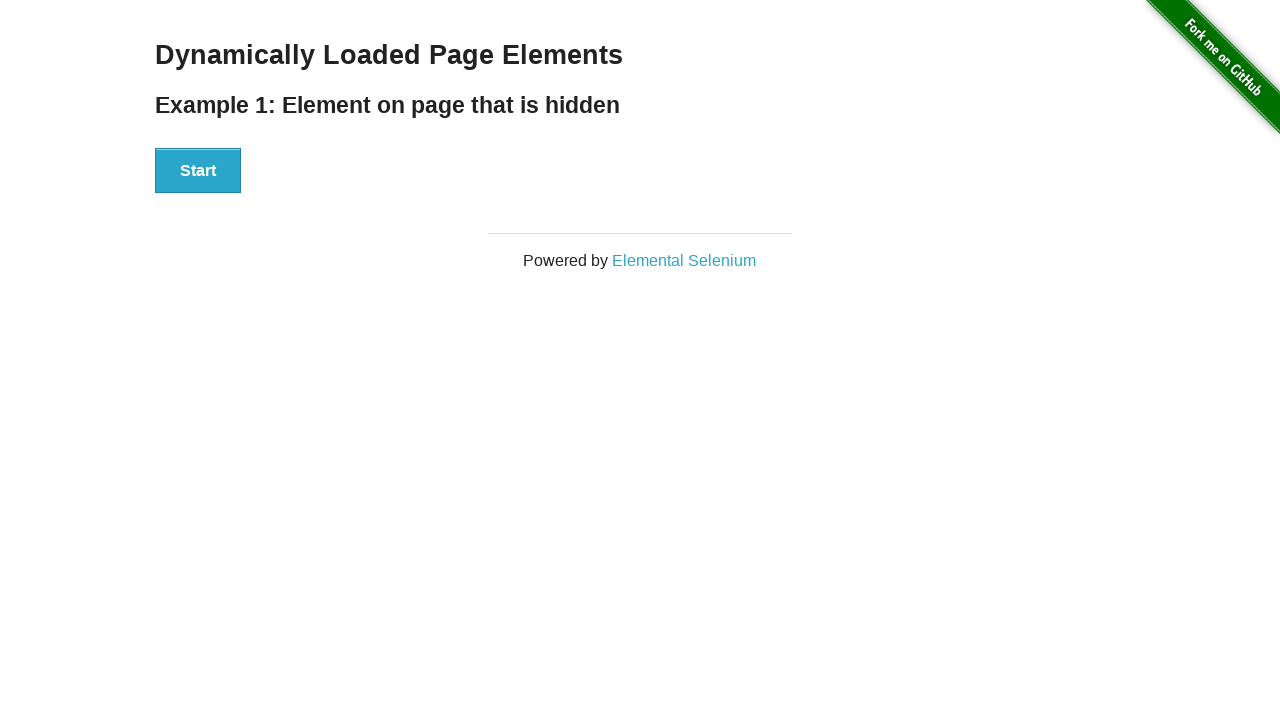

Clicked the Start button at (198, 171) on xpath=//button
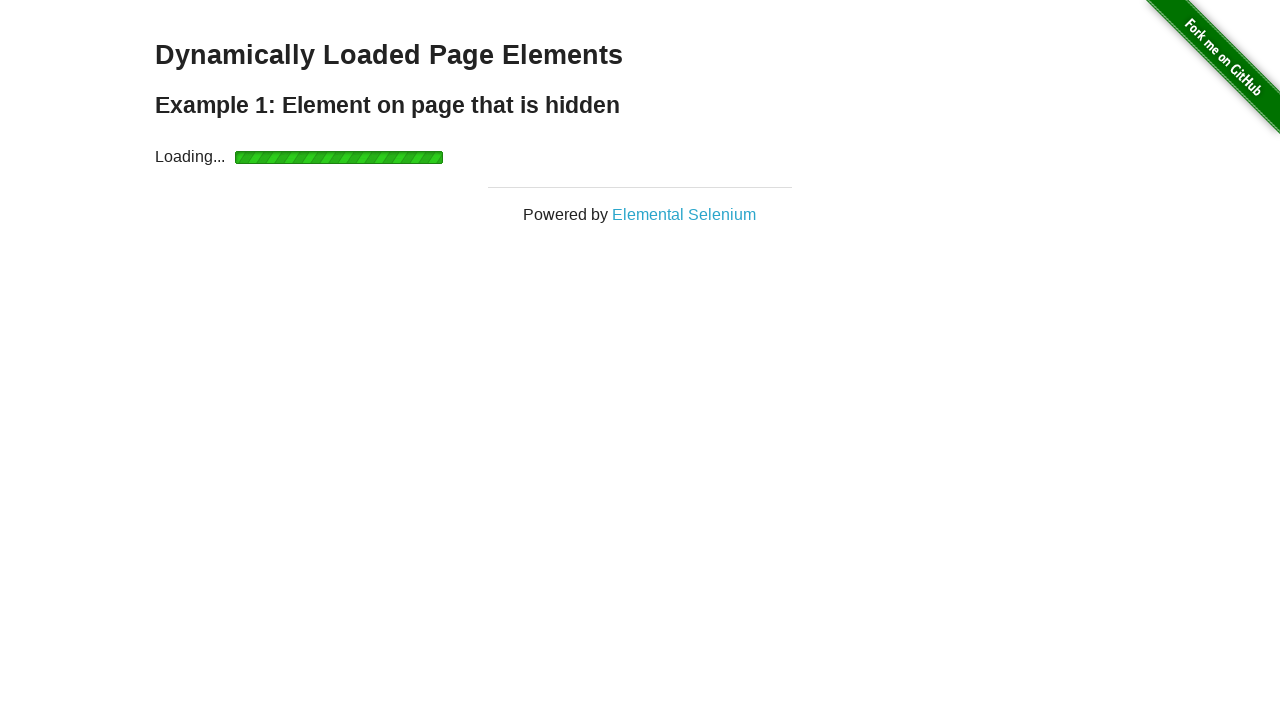

Waited for Hello World text to become visible
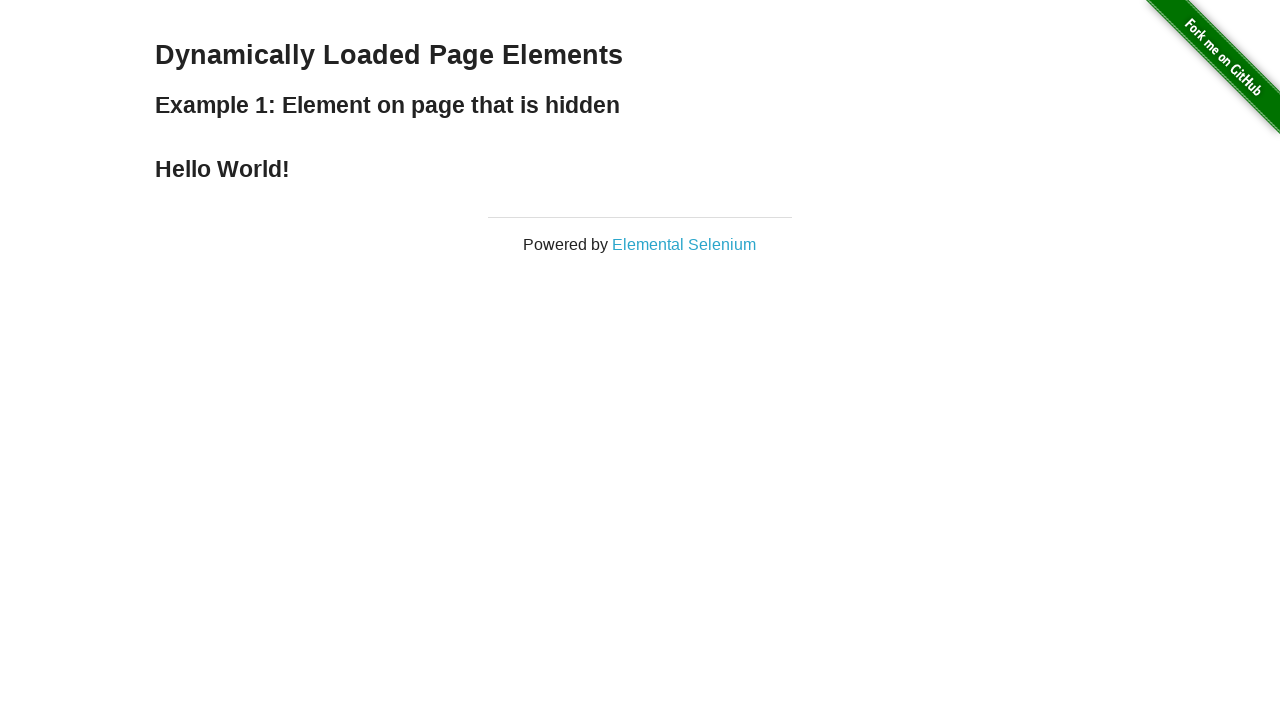

Verified that the text content is 'Hello World!'
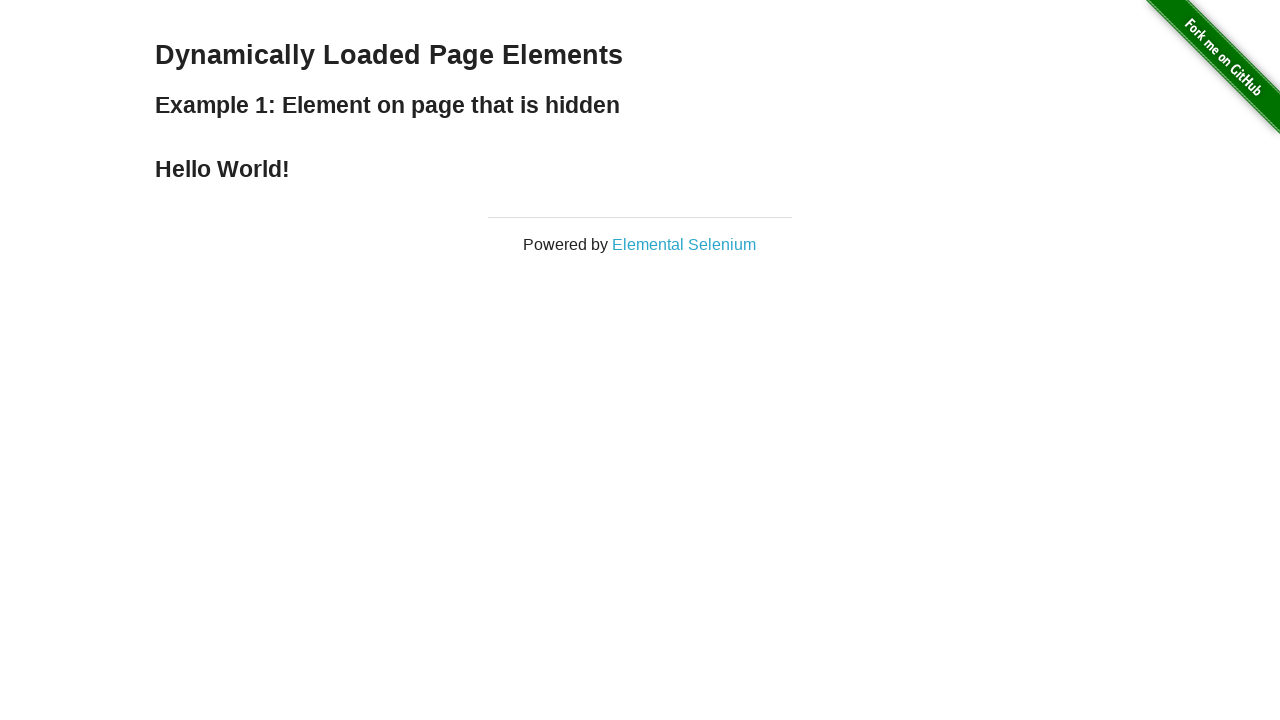

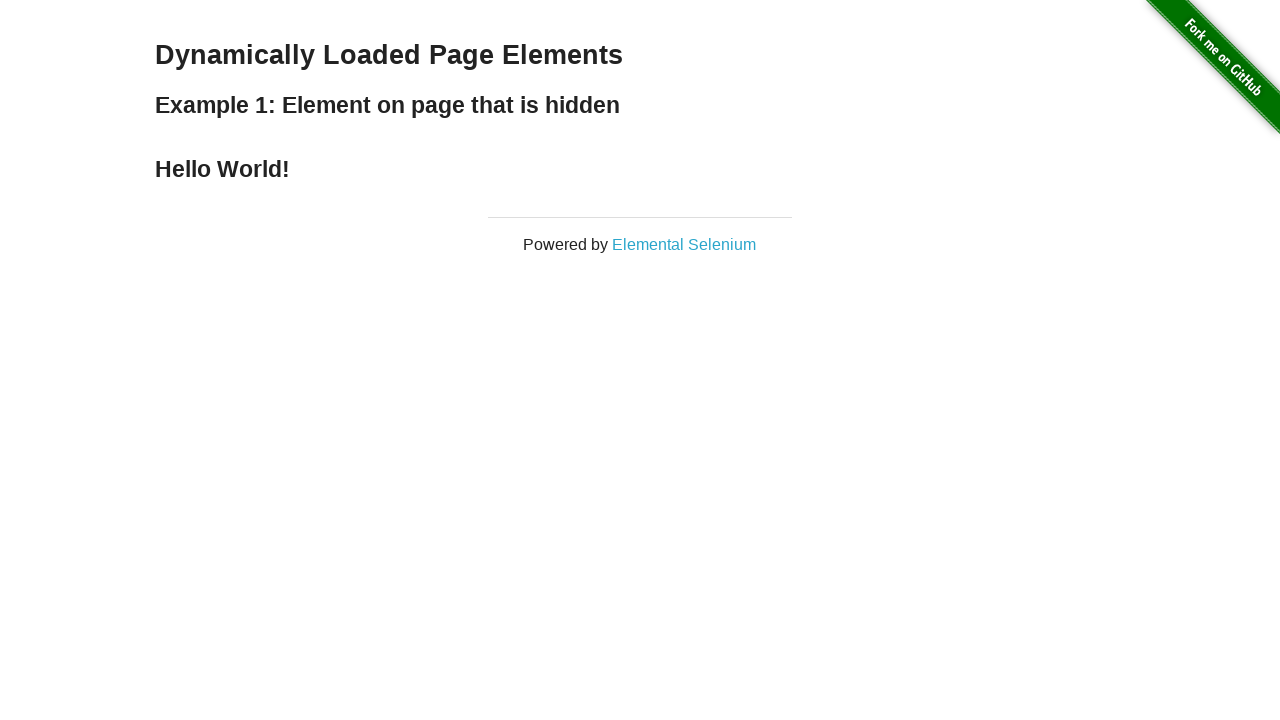